Tests dropdown selection by selecting Option 2 from the dropdown list

Starting URL: https://the-internet.herokuapp.com/dropdown

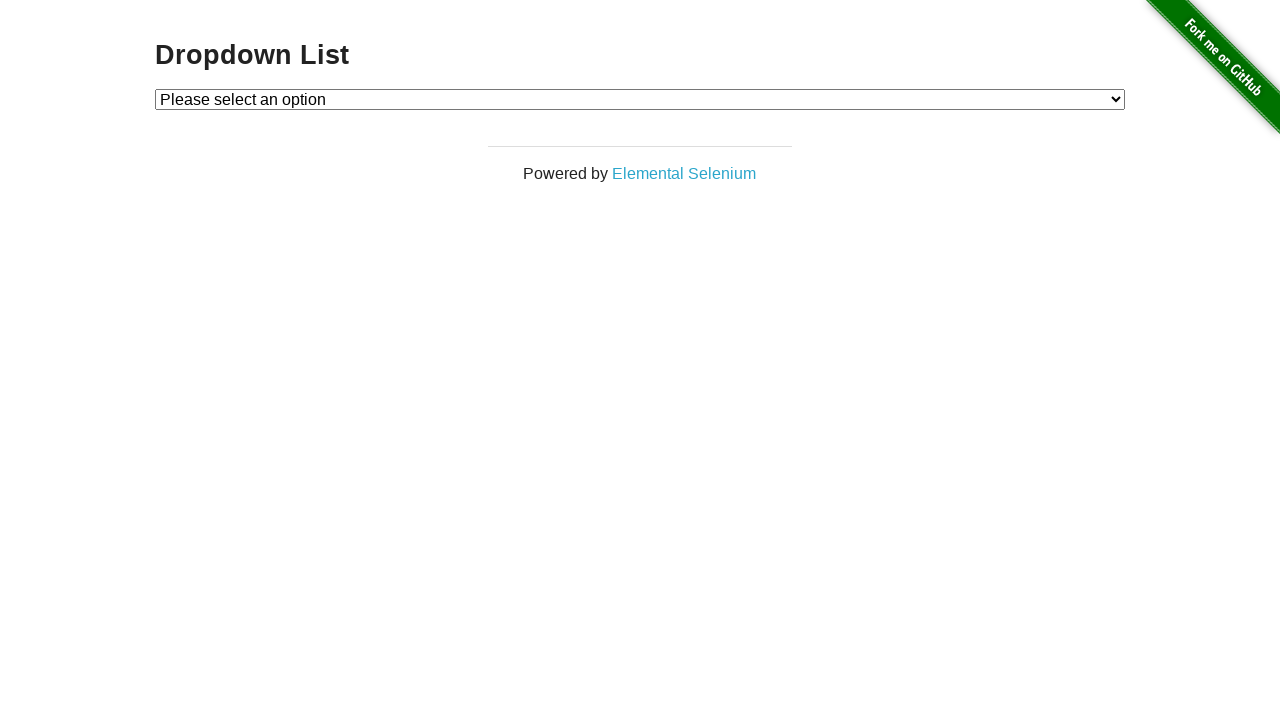

Navigated to dropdown list page
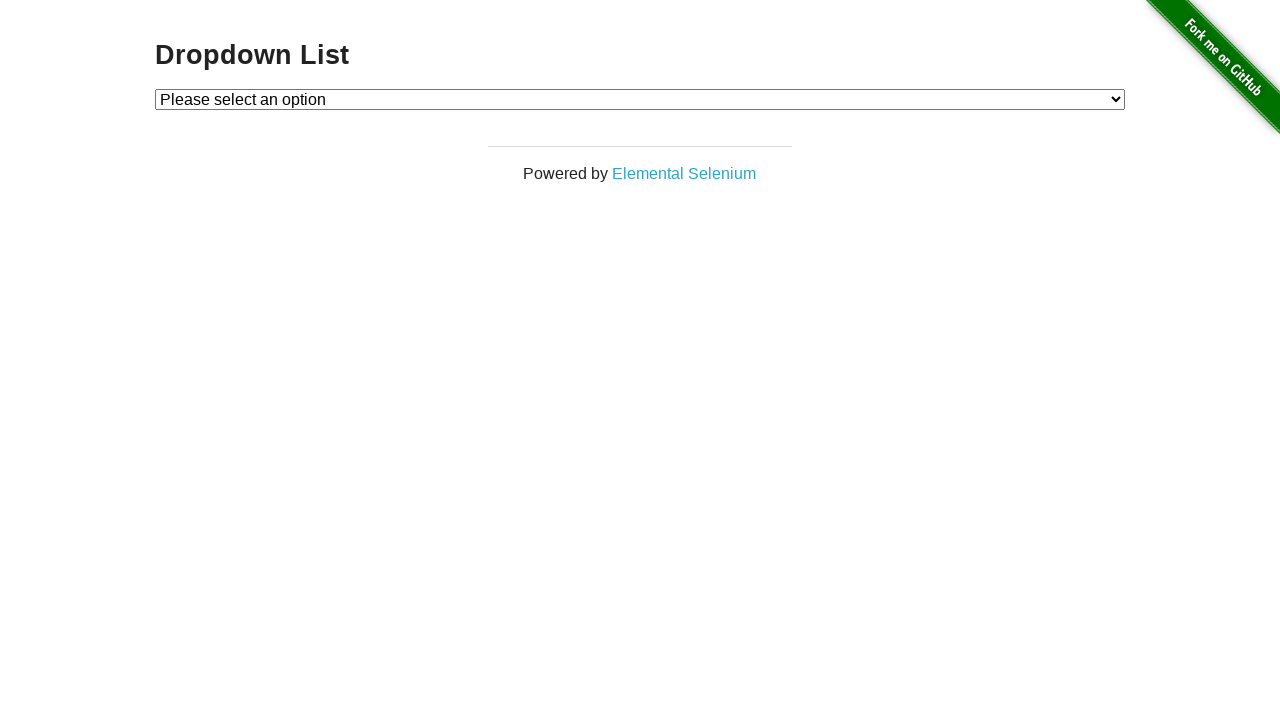

Selected Option 2 from the dropdown list on #dropdown
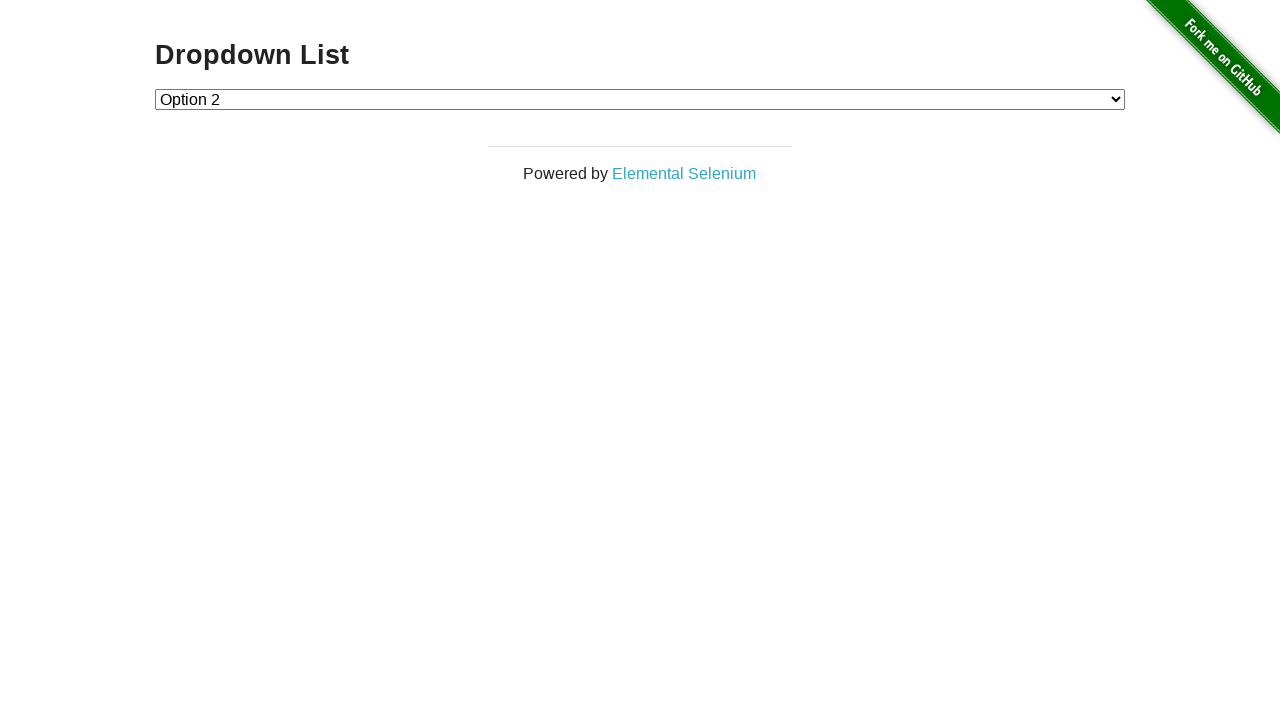

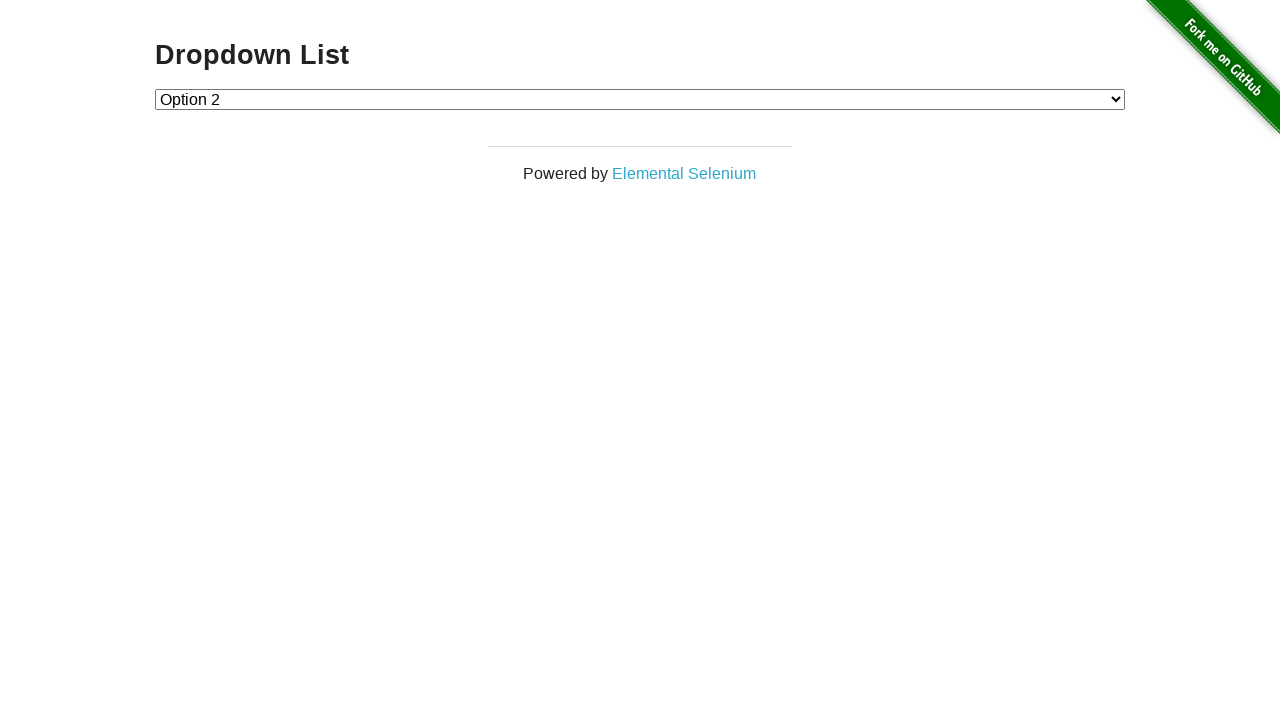